Tests multi-window handling by clicking a link that opens a new window, switching to it, verifying content, then closing it and returning to the original window

Starting URL: http://www.testdiary.com/training/selenium/selenium-test-page/

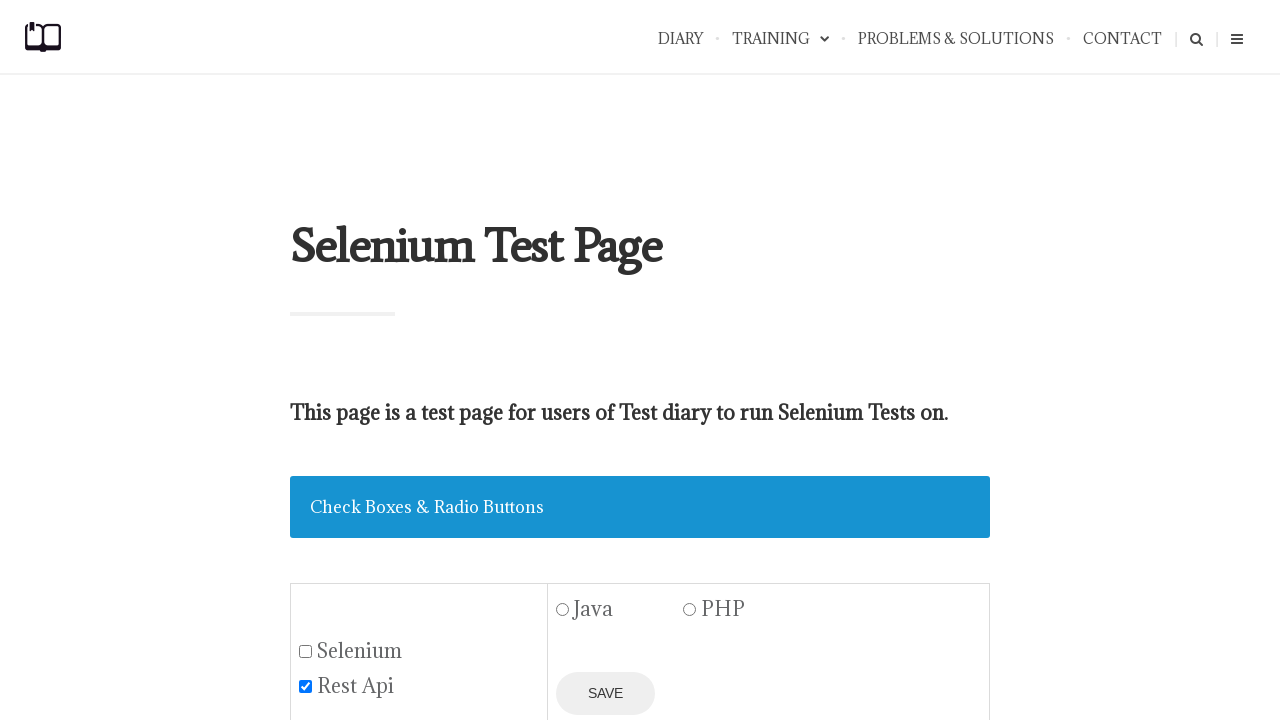

Waited for 'Open page in a new window' link to be available
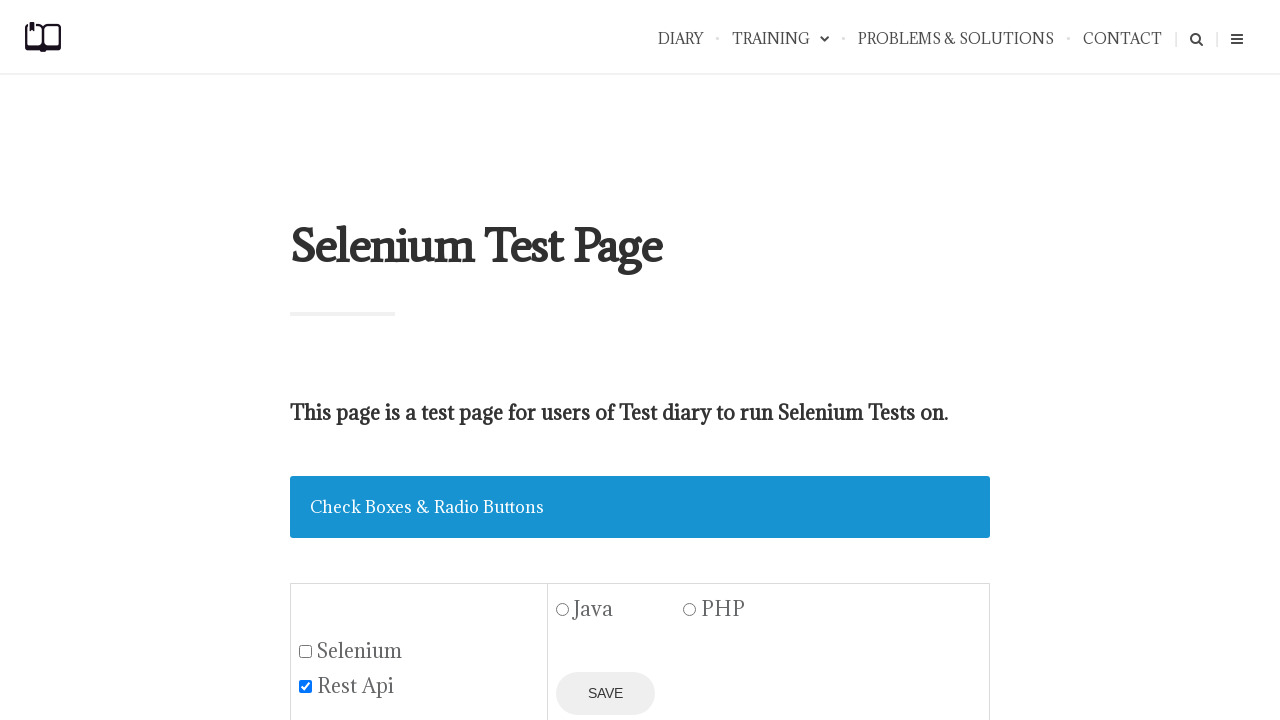

Scrolled 'Open page in a new window' link into view
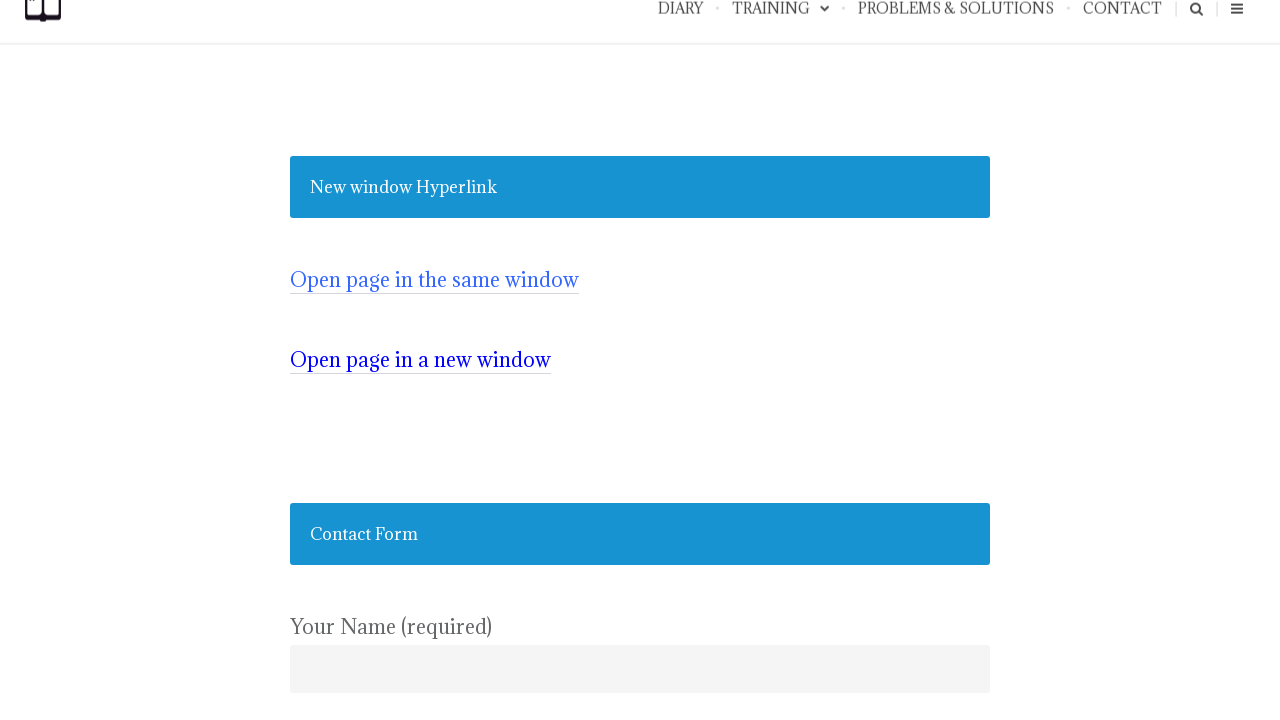

Clicked 'Open page in a new window' link to open new window at (420, 360) on text=Open page in a new window
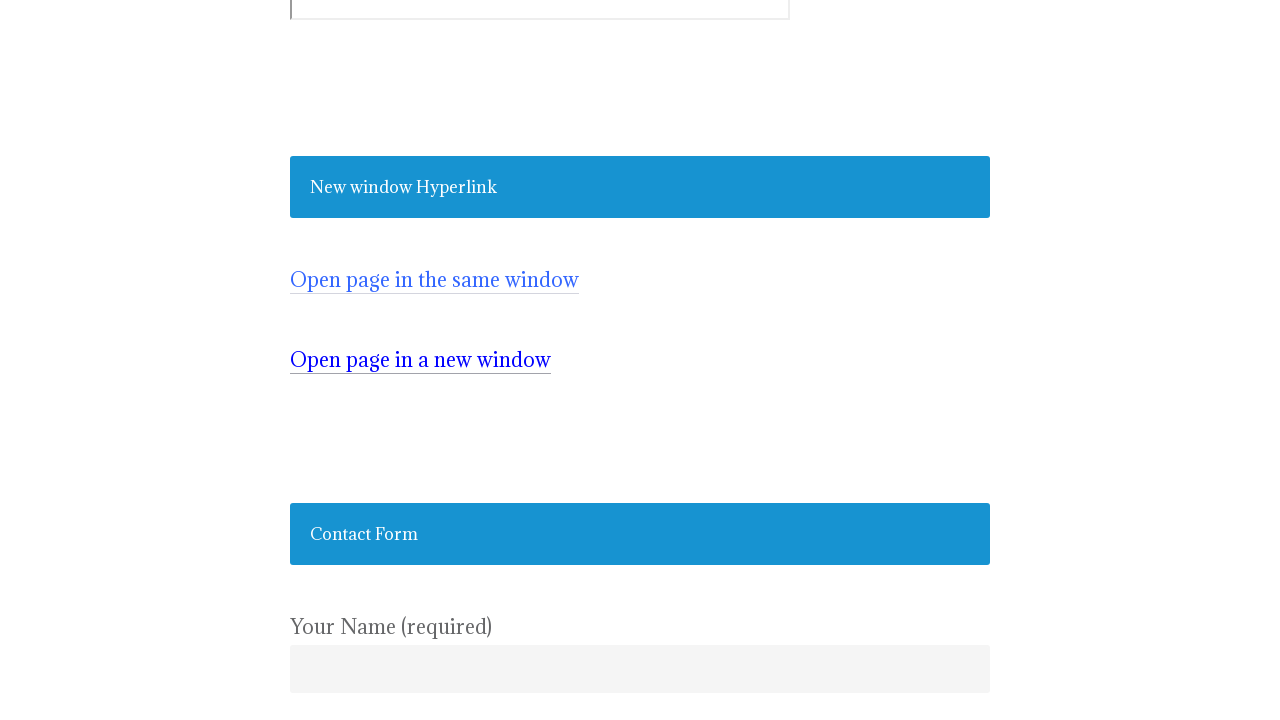

New window opened and captured
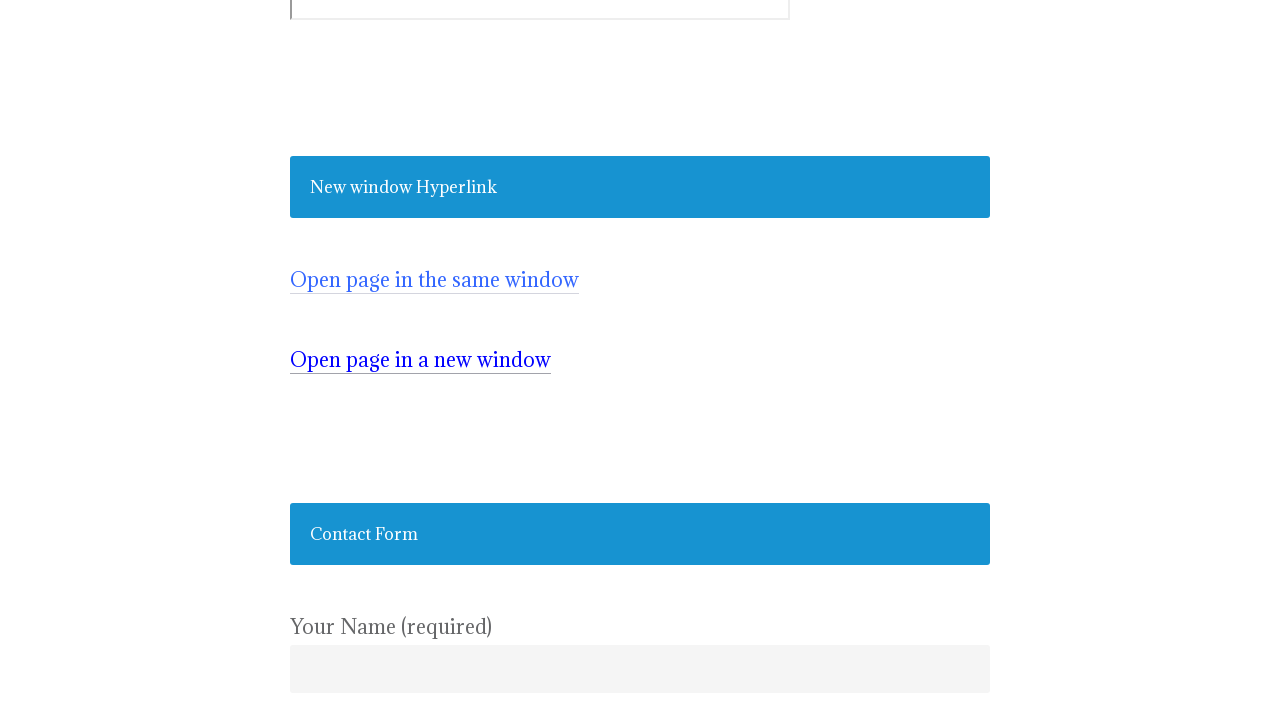

Verified element '#testpagelink' exists in new window
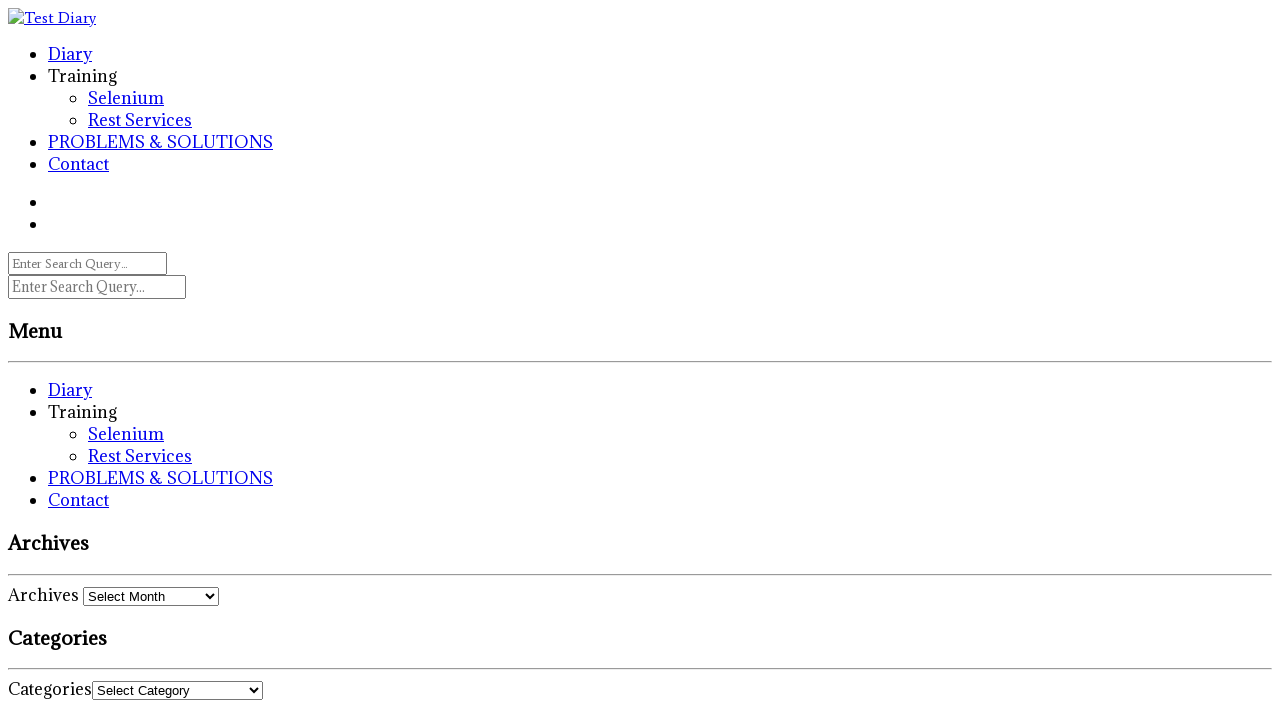

Closed the new window
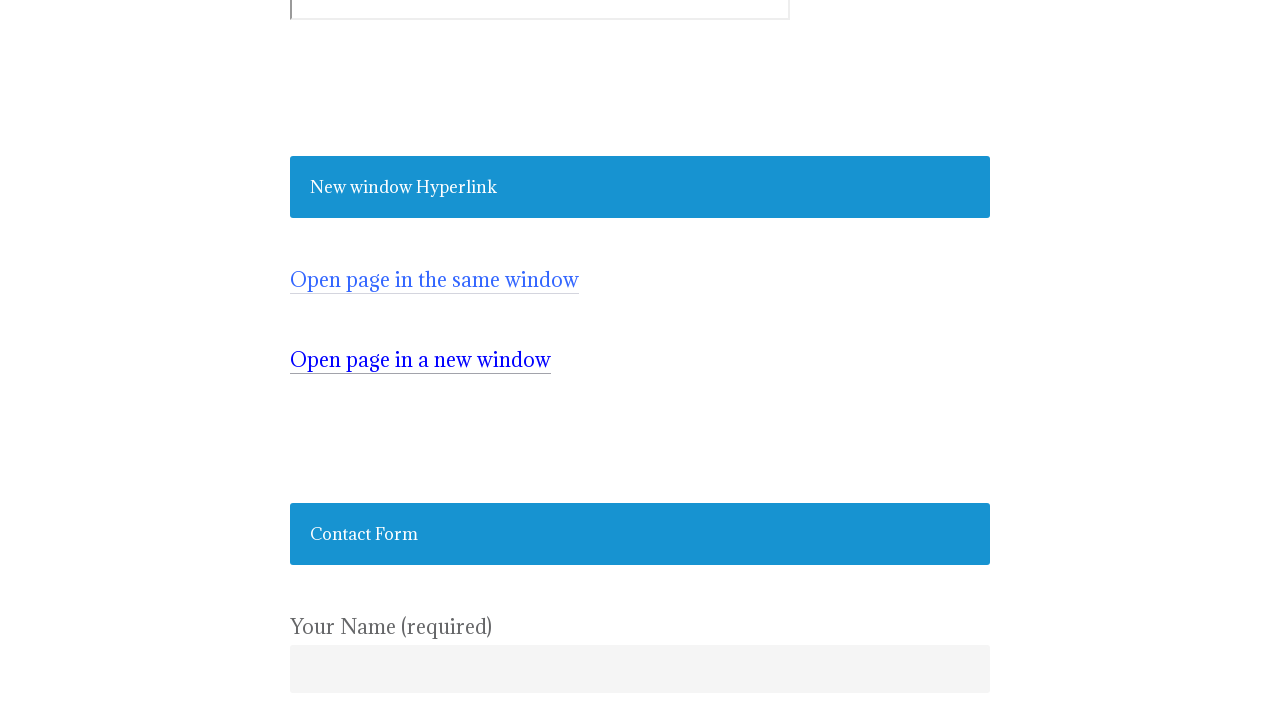

Verified original window still has 'Open page in a new window' link
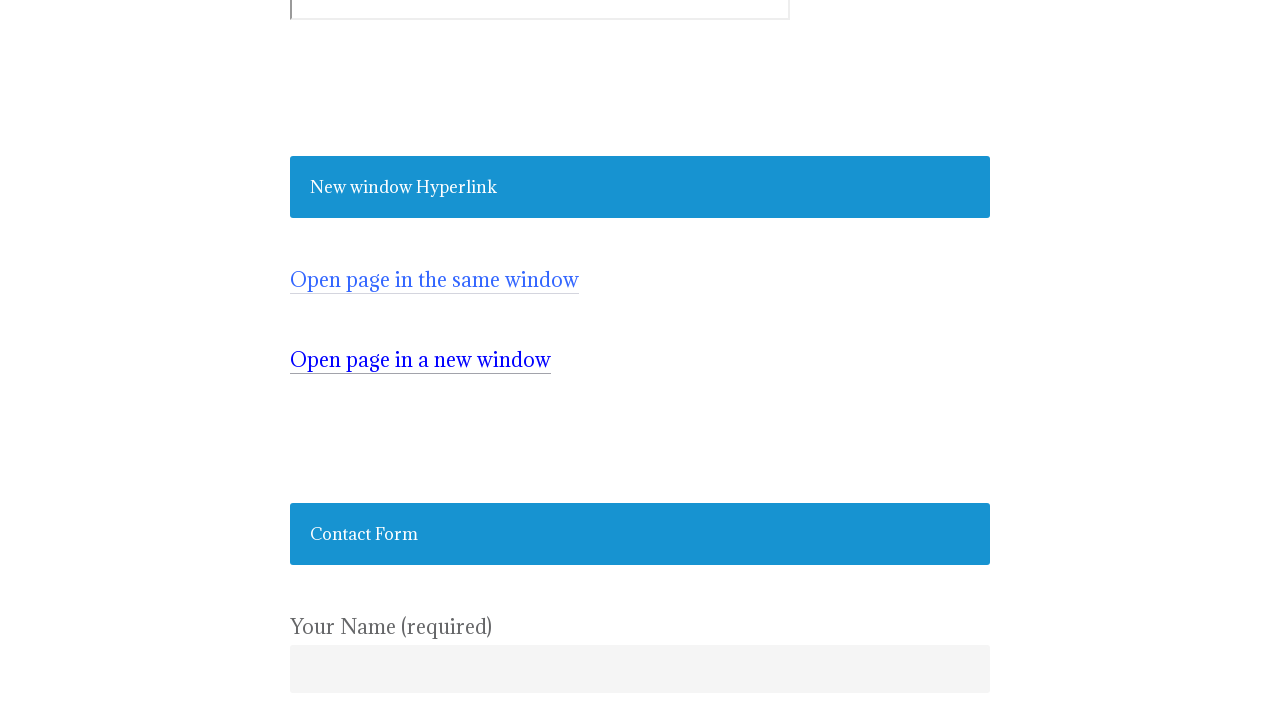

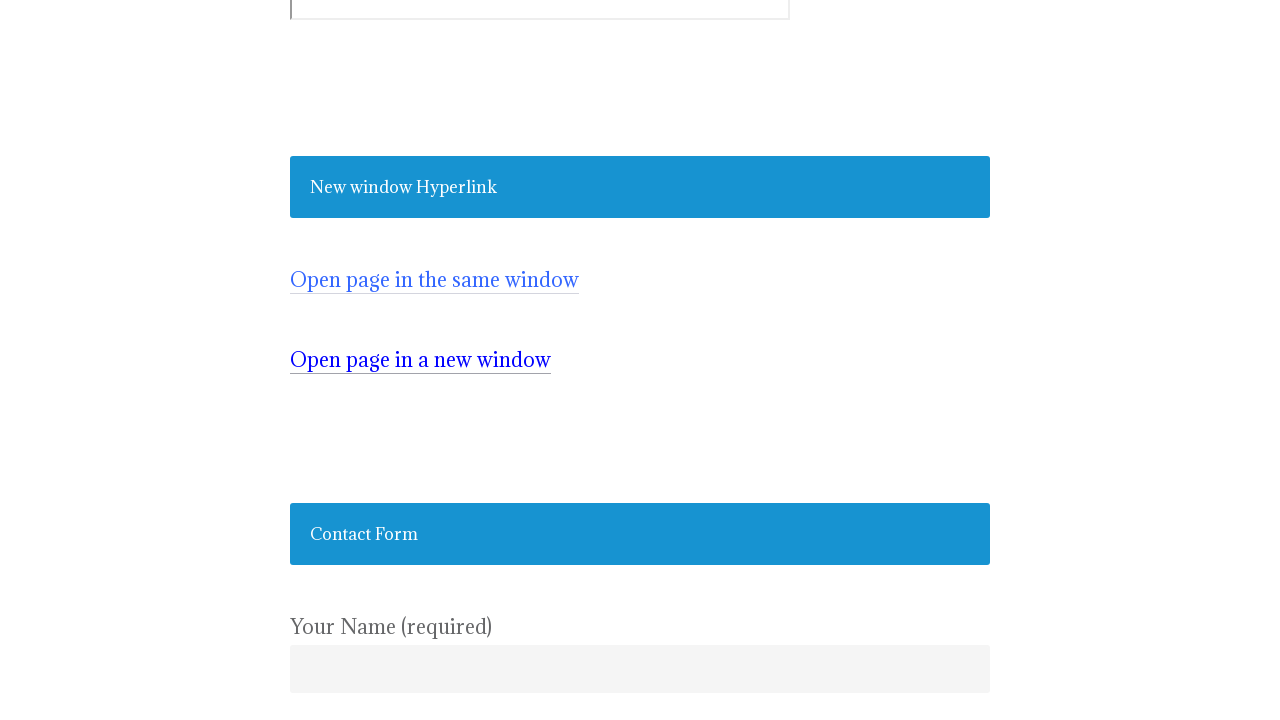